Tests date and time picker by selecting a date and time value.

Starting URL: https://demoqa.com/date-picker

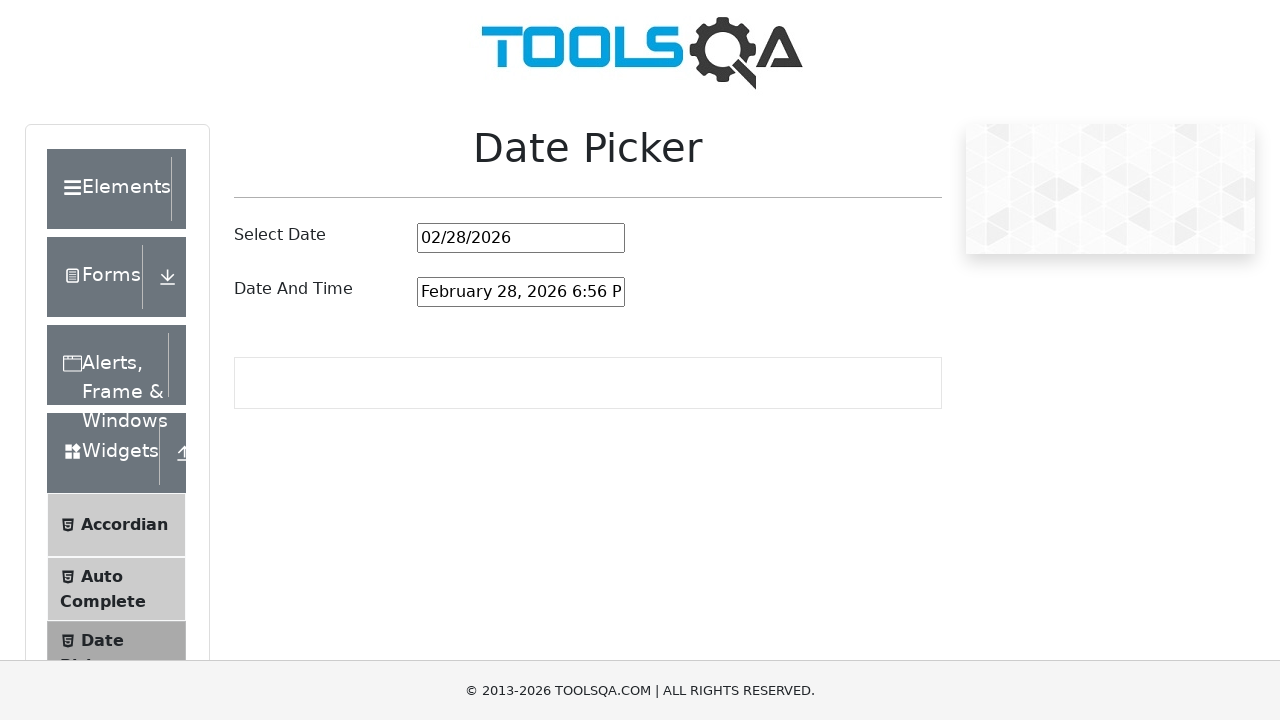

Clicked on date and time picker input field at (521, 292) on #dateAndTimePickerInput
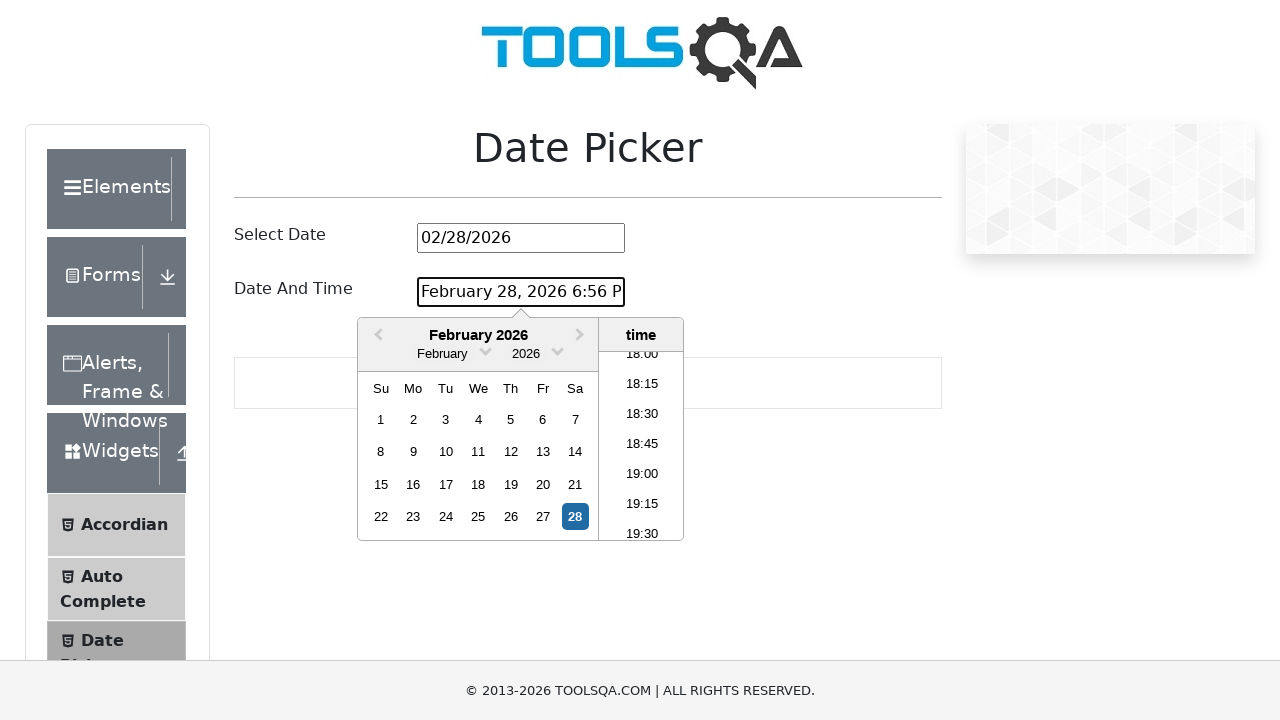

Selected all text in date and time picker input
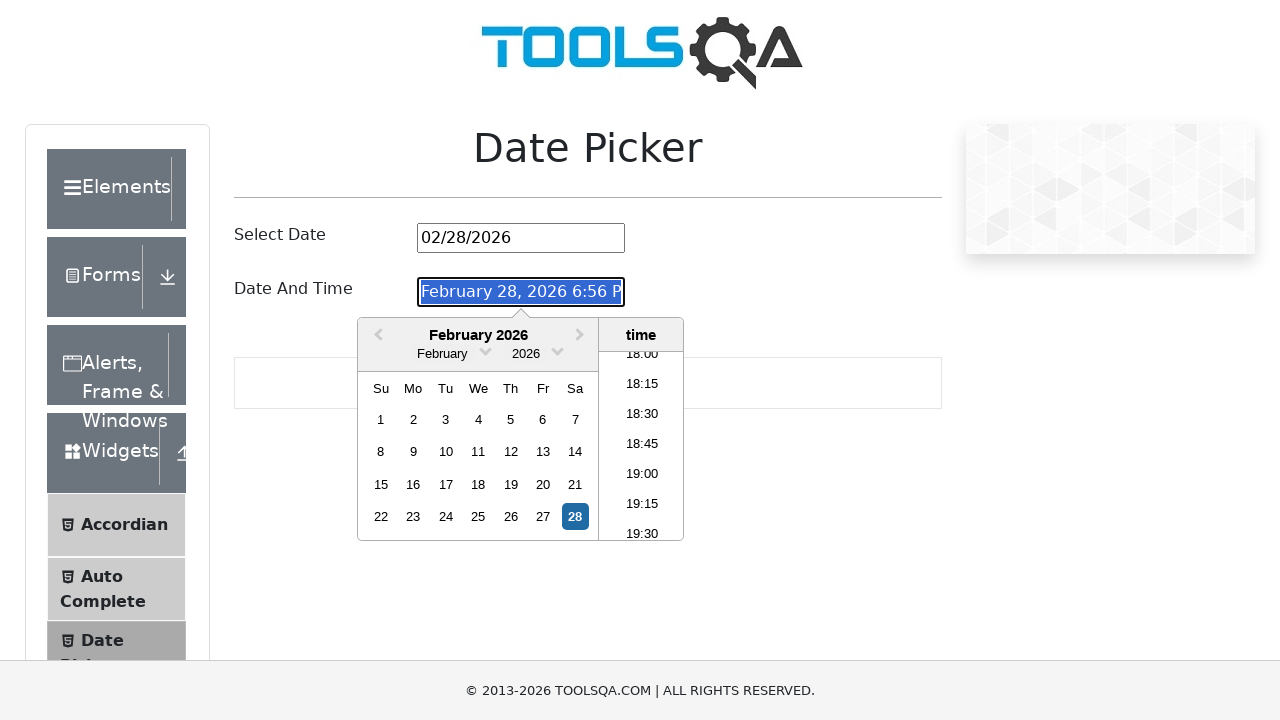

Filled date and time picker with 'January 15, 2023 11:15 AM' on #dateAndTimePickerInput
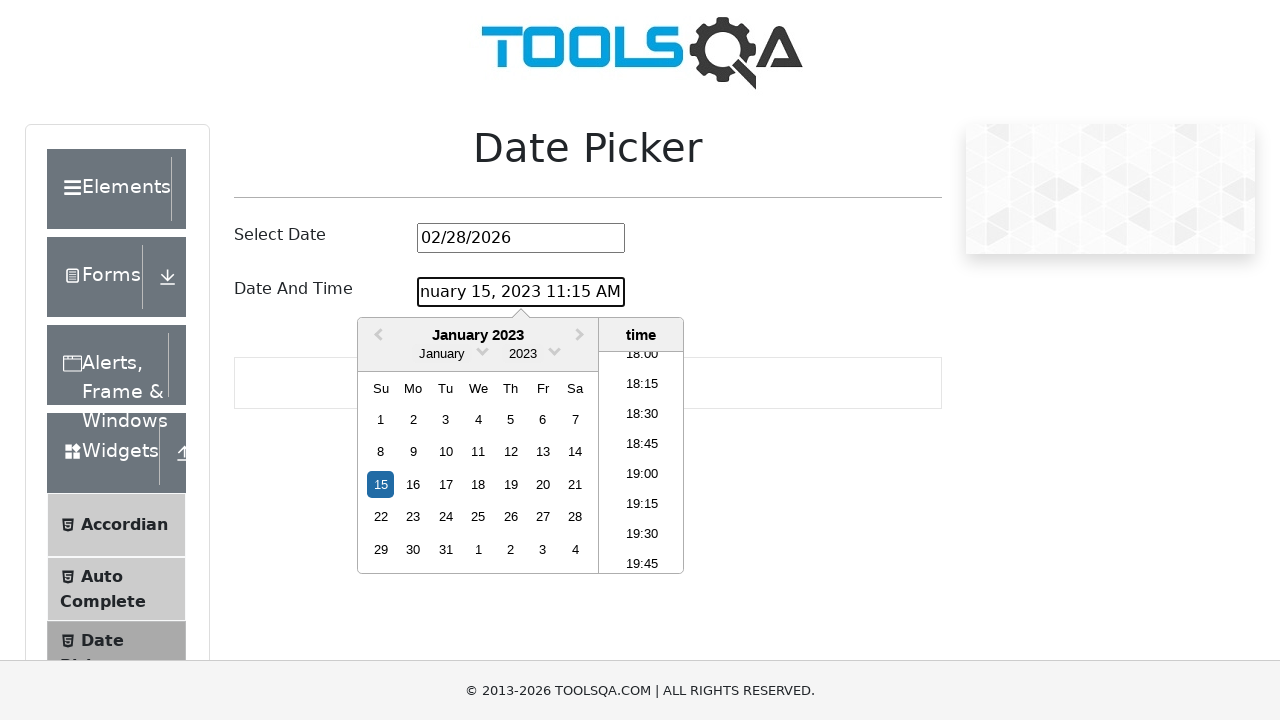

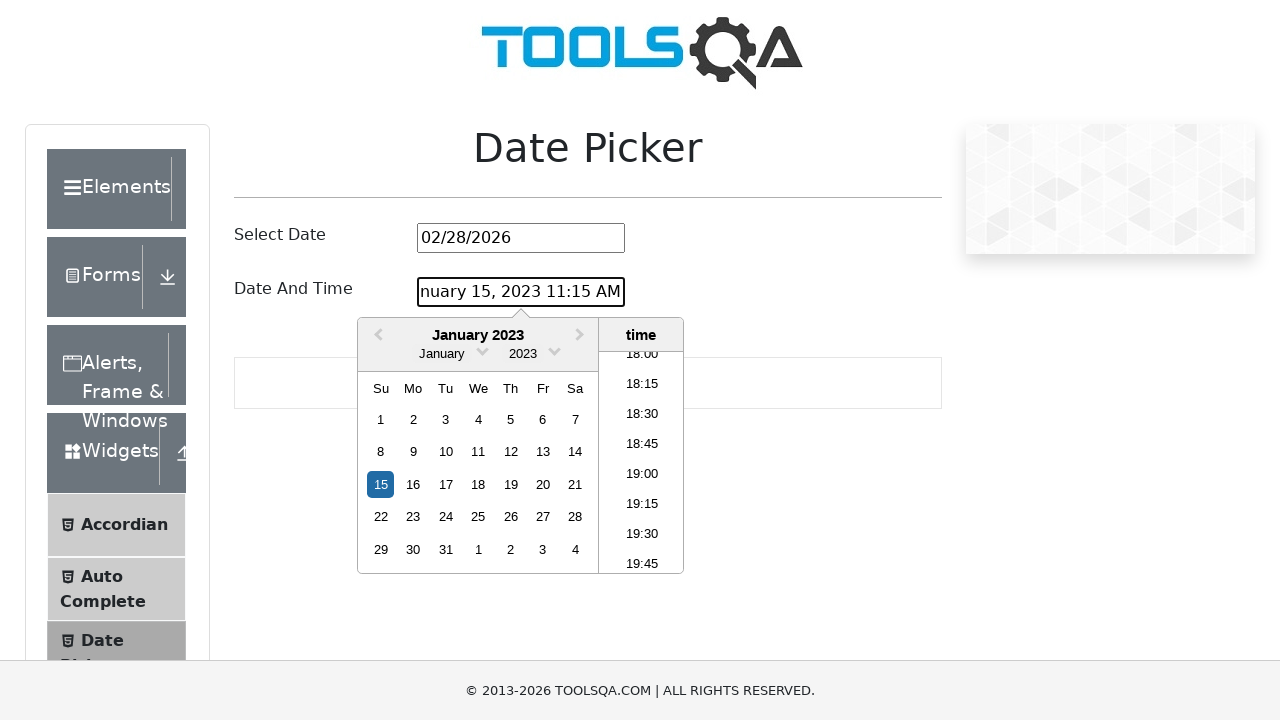